Navigates to text-compare.com website and waits for the page to load. This is a minimal test that simply opens the text comparison tool.

Starting URL: https://text-compare.com/

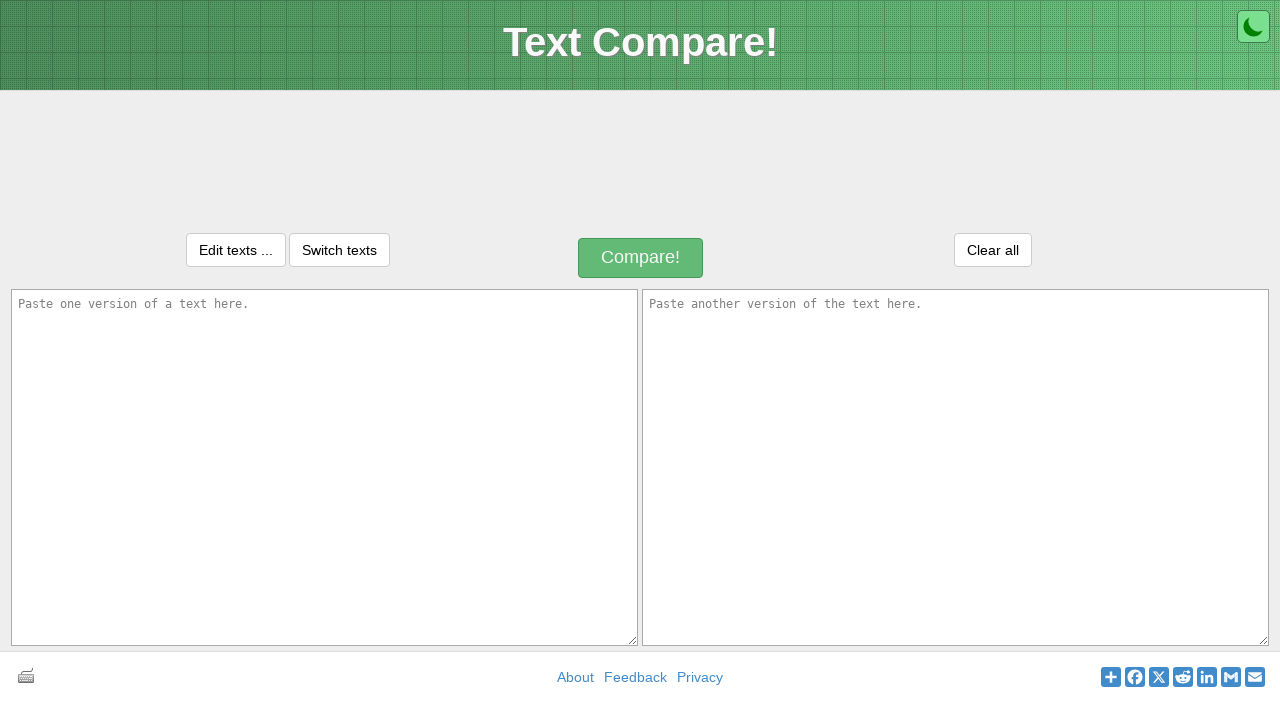

Waited for page to reach domcontentloaded state
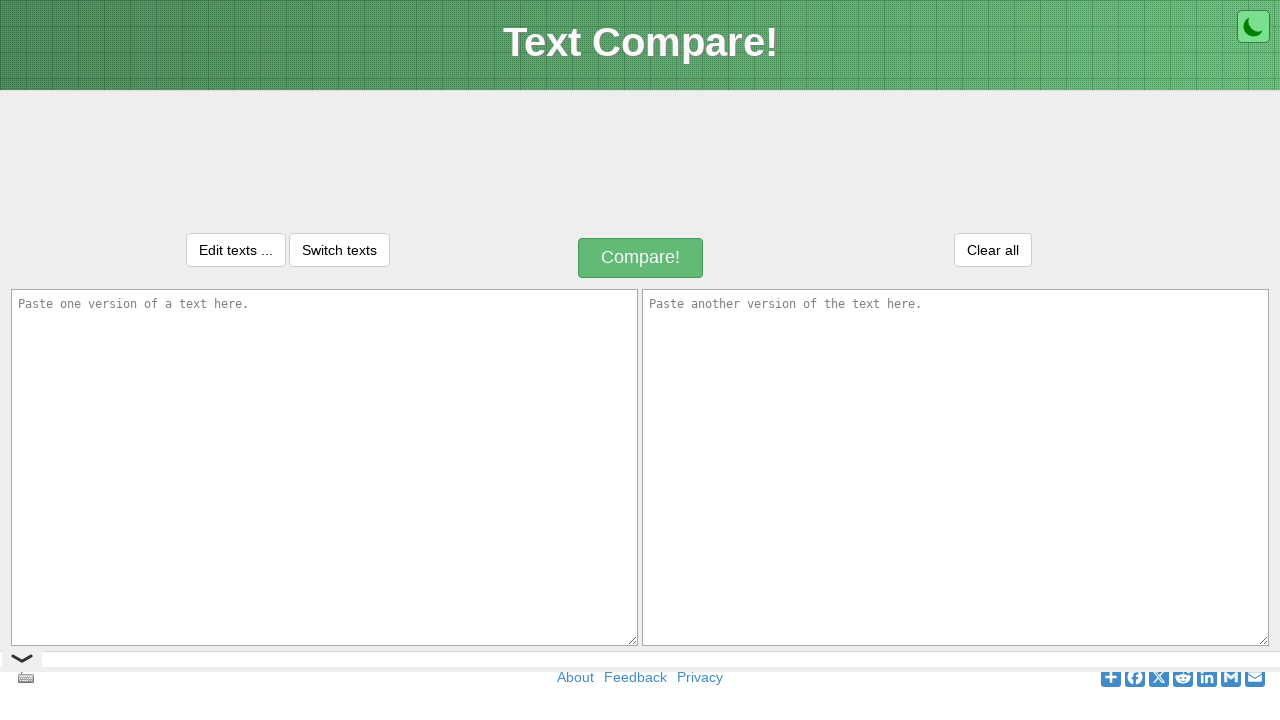

Verified body element loaded on text-compare.com
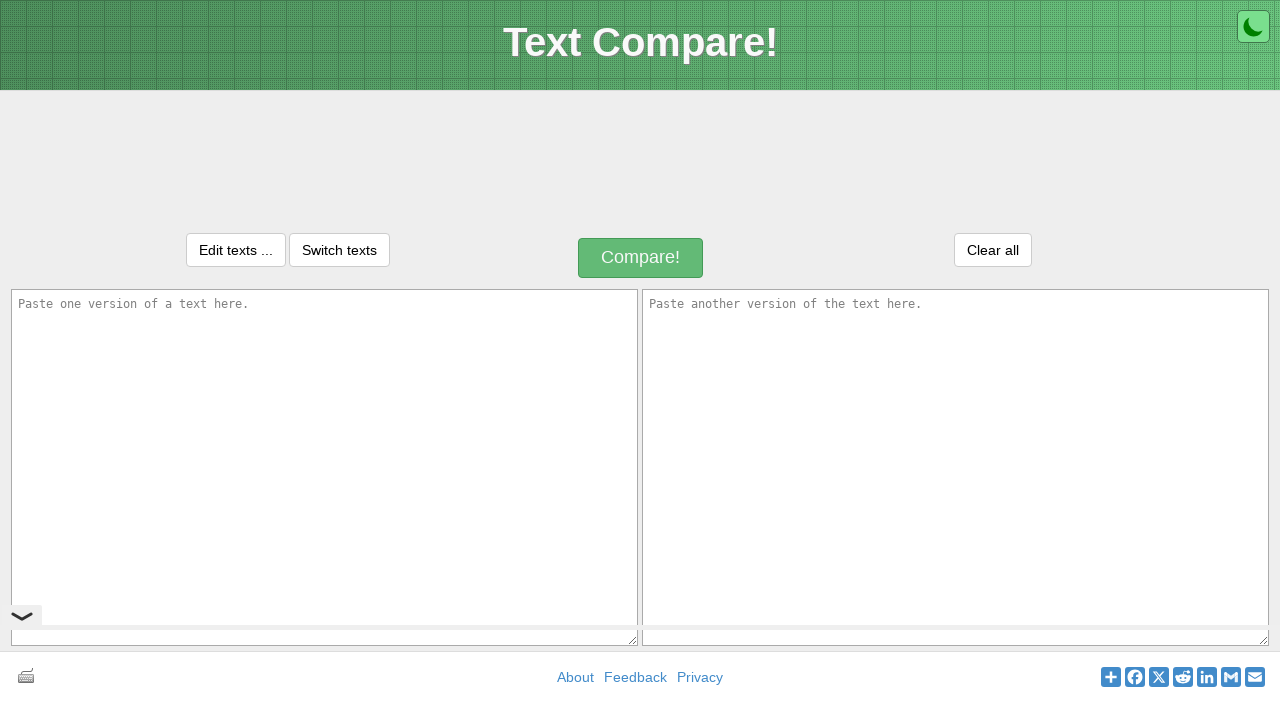

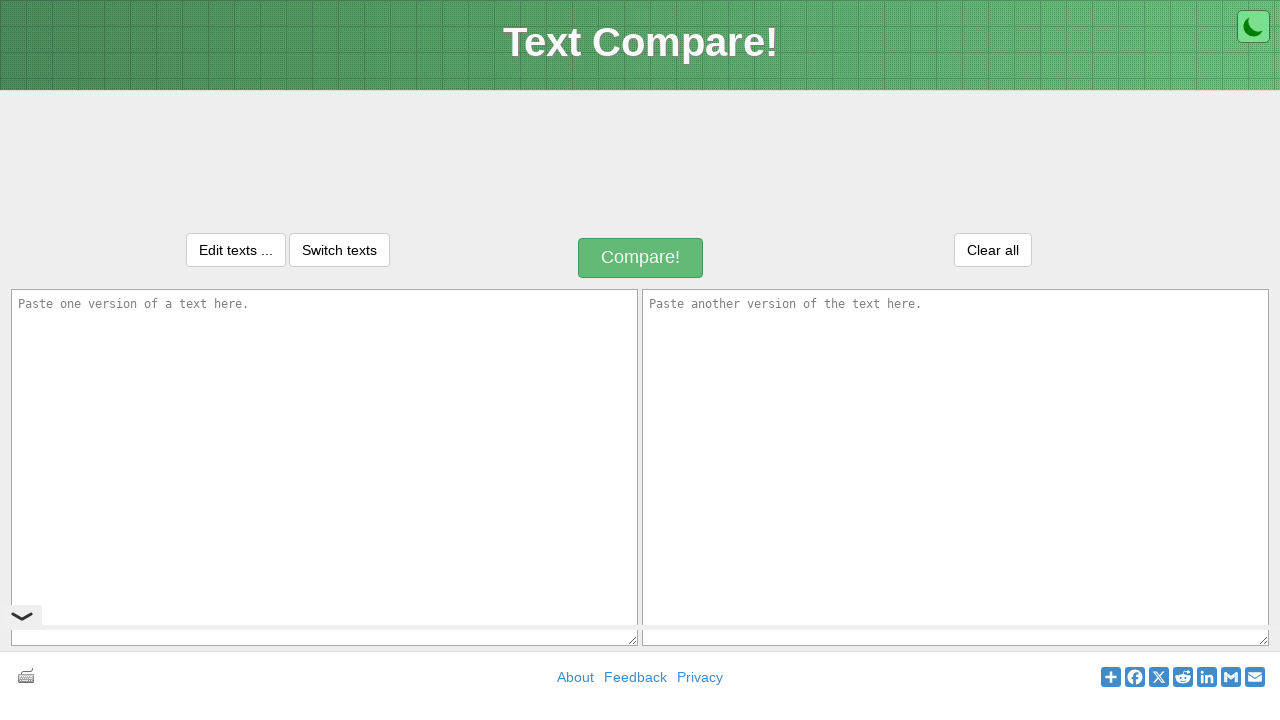